Tests JavaScript confirm dialog by clicking a button that triggers a JS confirm, accepting it, and verifying the result shows "Ok" was clicked.

Starting URL: https://the-internet.herokuapp.com/javascript_alerts

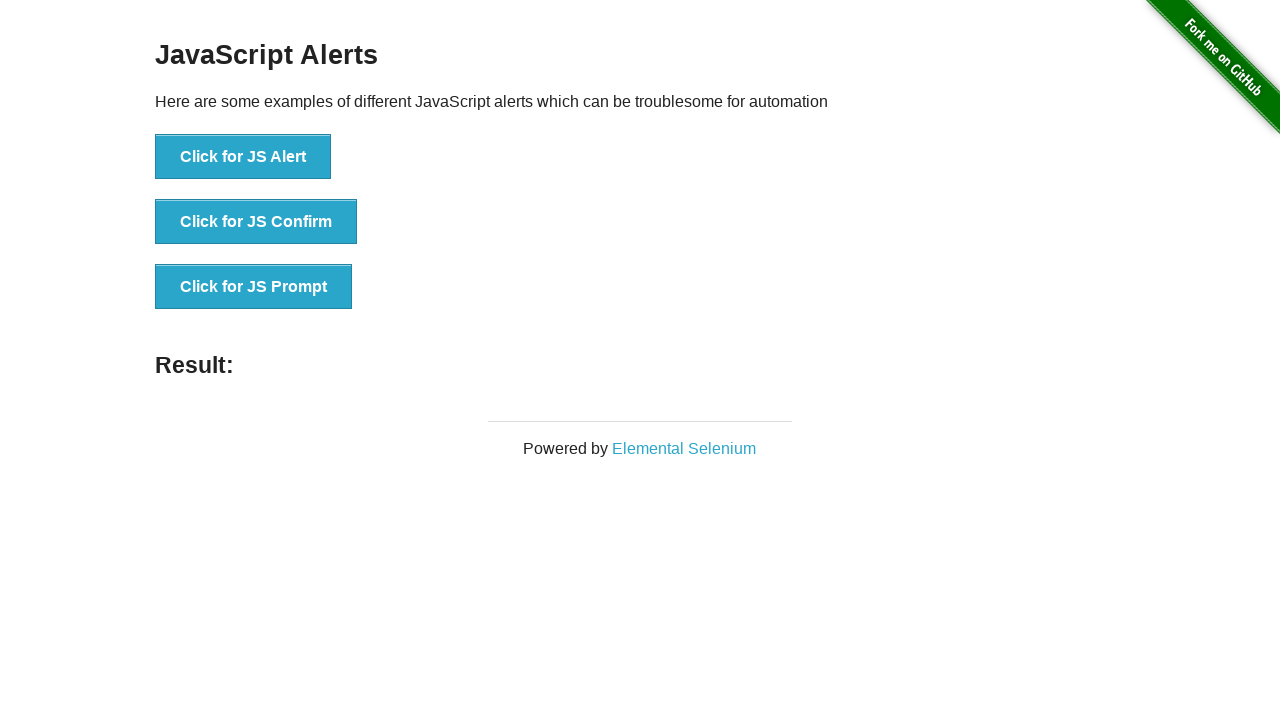

Set up dialog handler to accept confirm dialogs
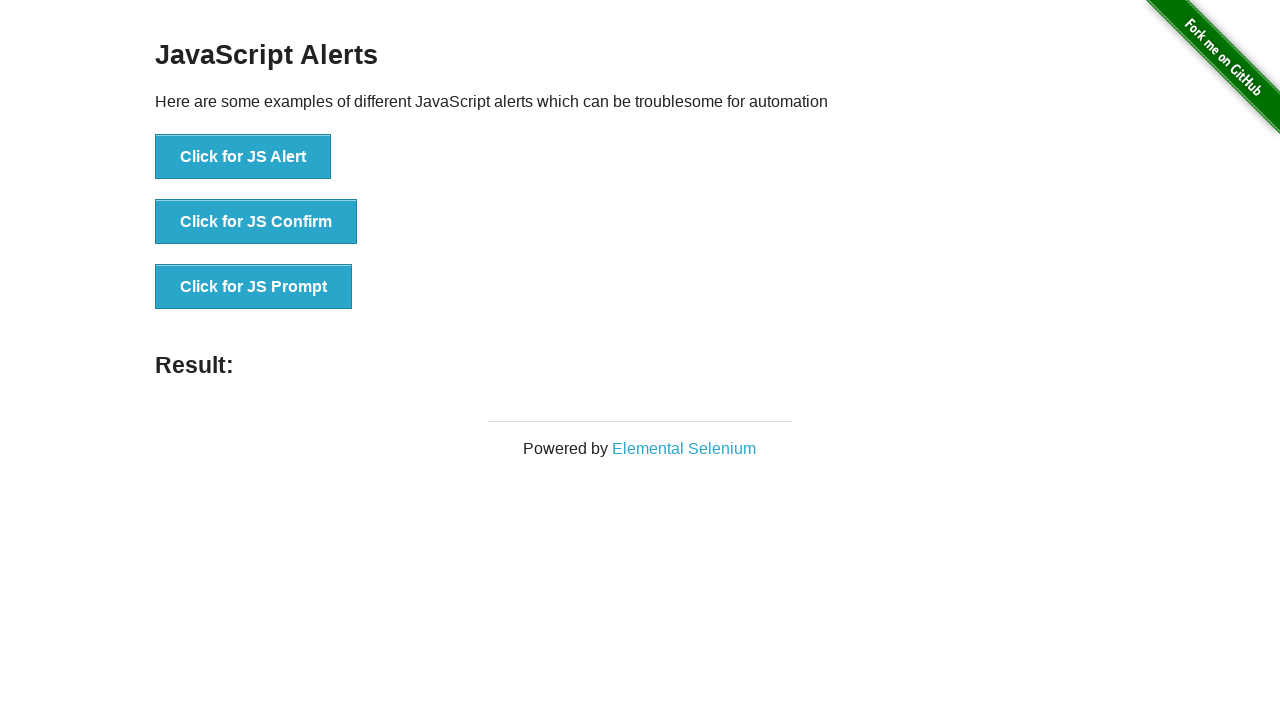

Clicked JavaScript confirm button at (256, 222) on xpath=//button[@onclick='jsConfirm()']
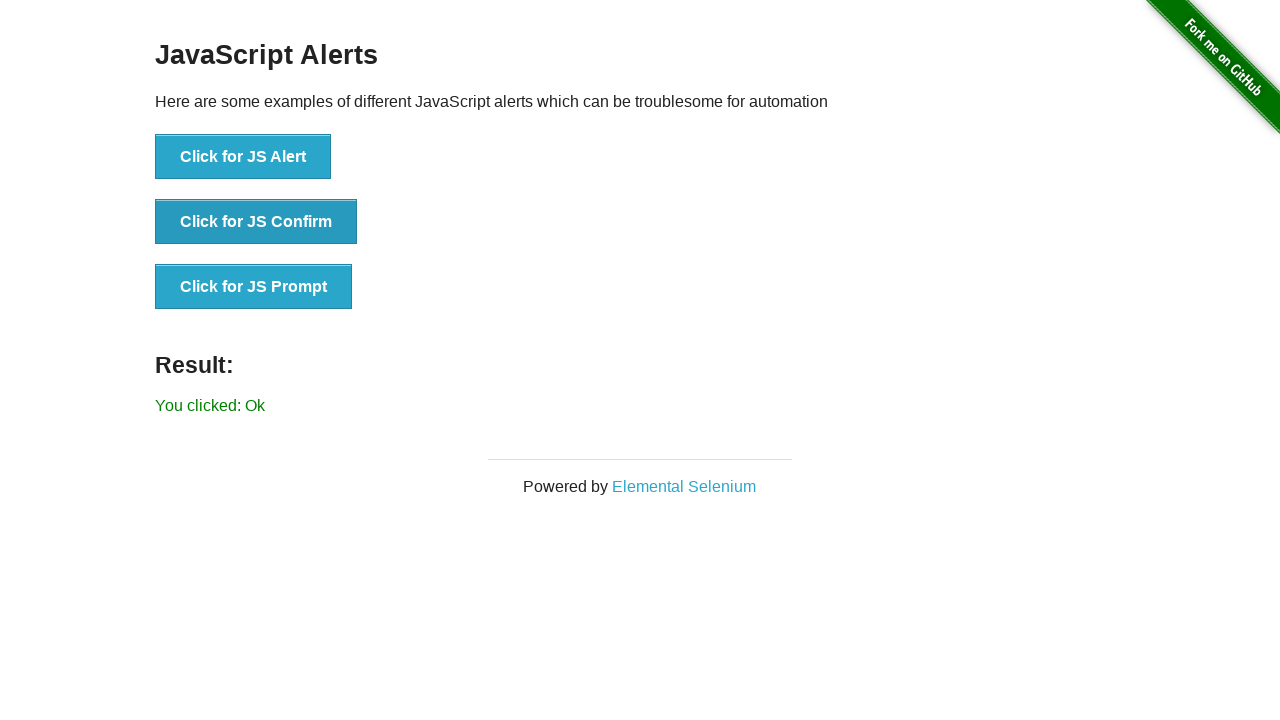

Result message element loaded
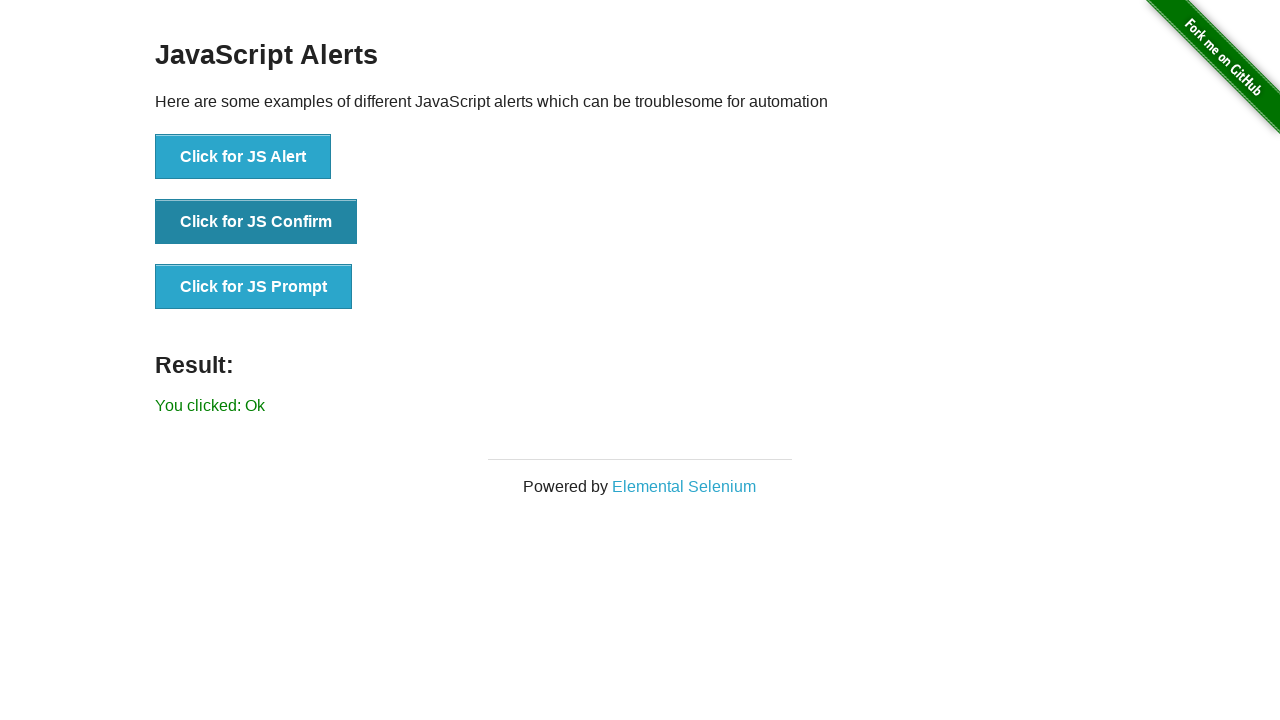

Retrieved result text content
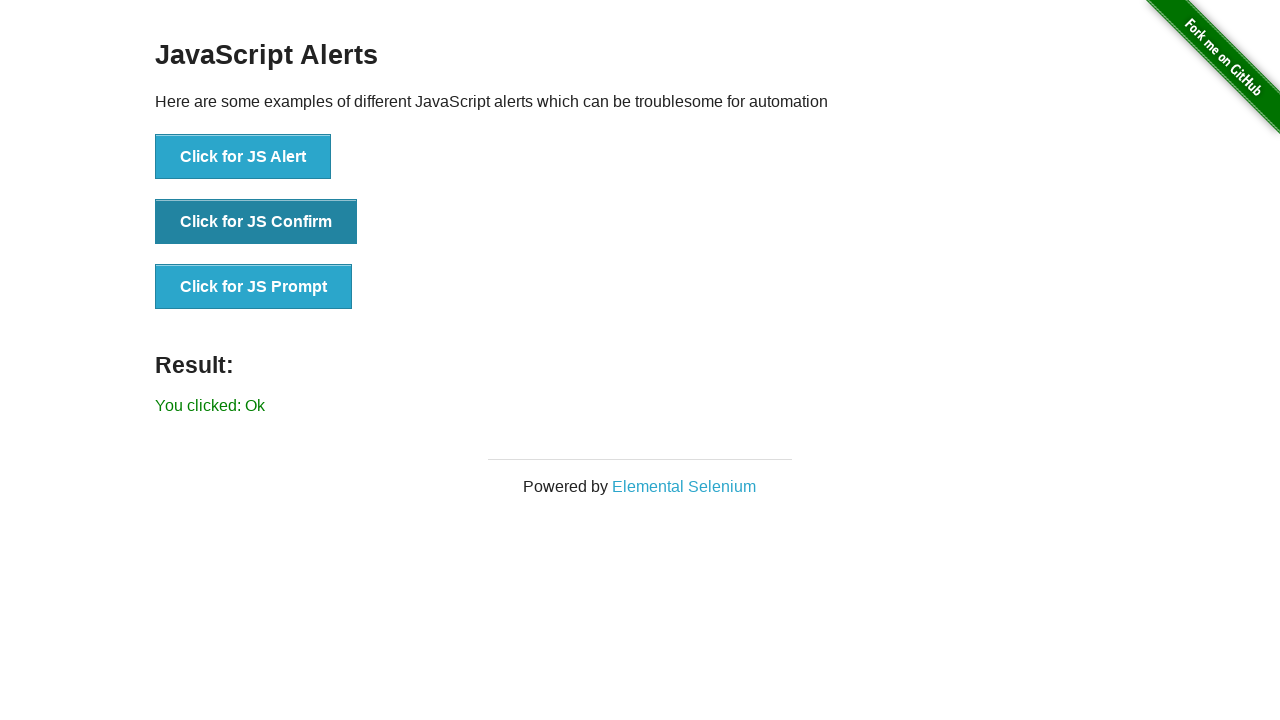

Verified that 'You clicked: Ok' appears in result message
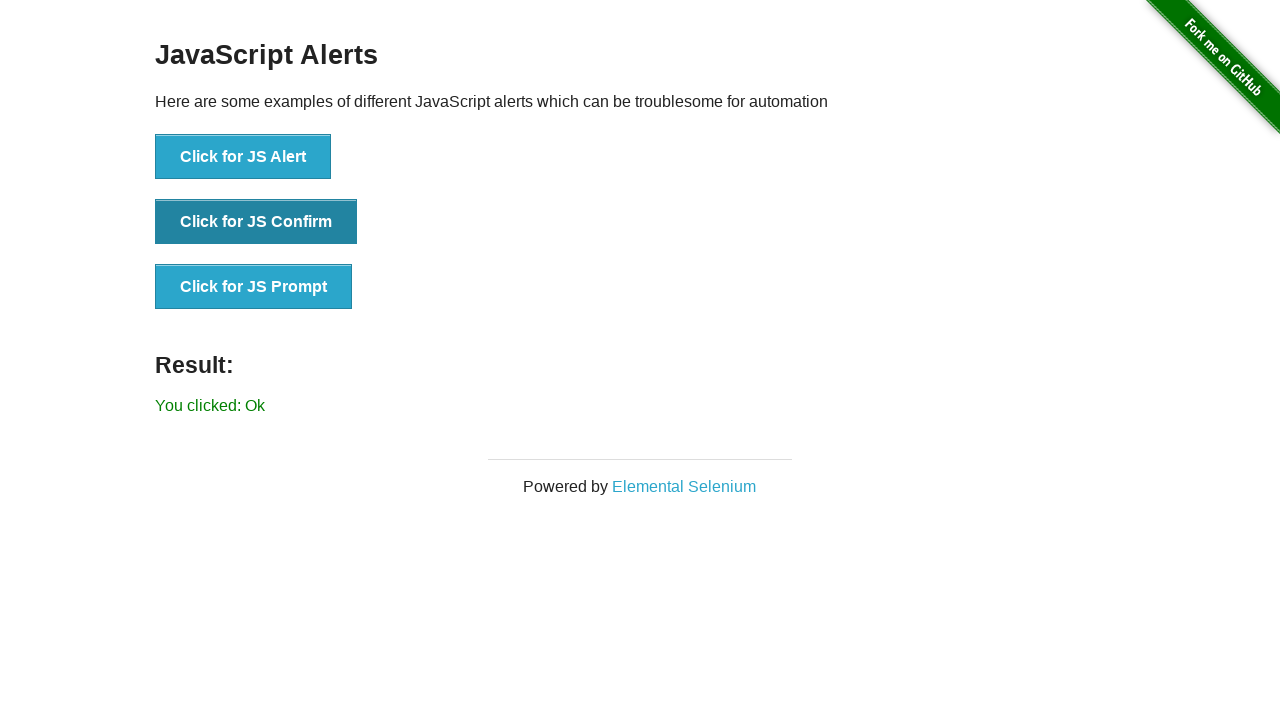

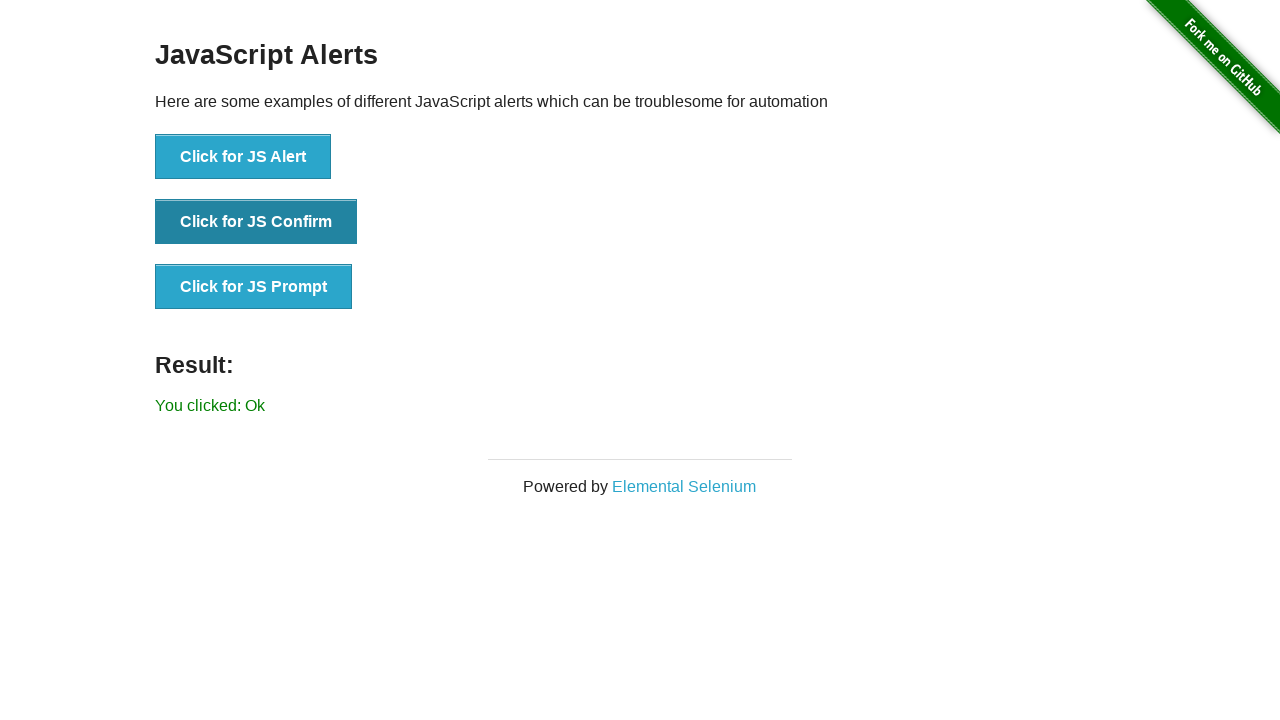